Tests alert handling functionality by triggering a prompt alert, entering text, accepting it, and verifying the result

Starting URL: https://www.leafground.com/alert.xhtml

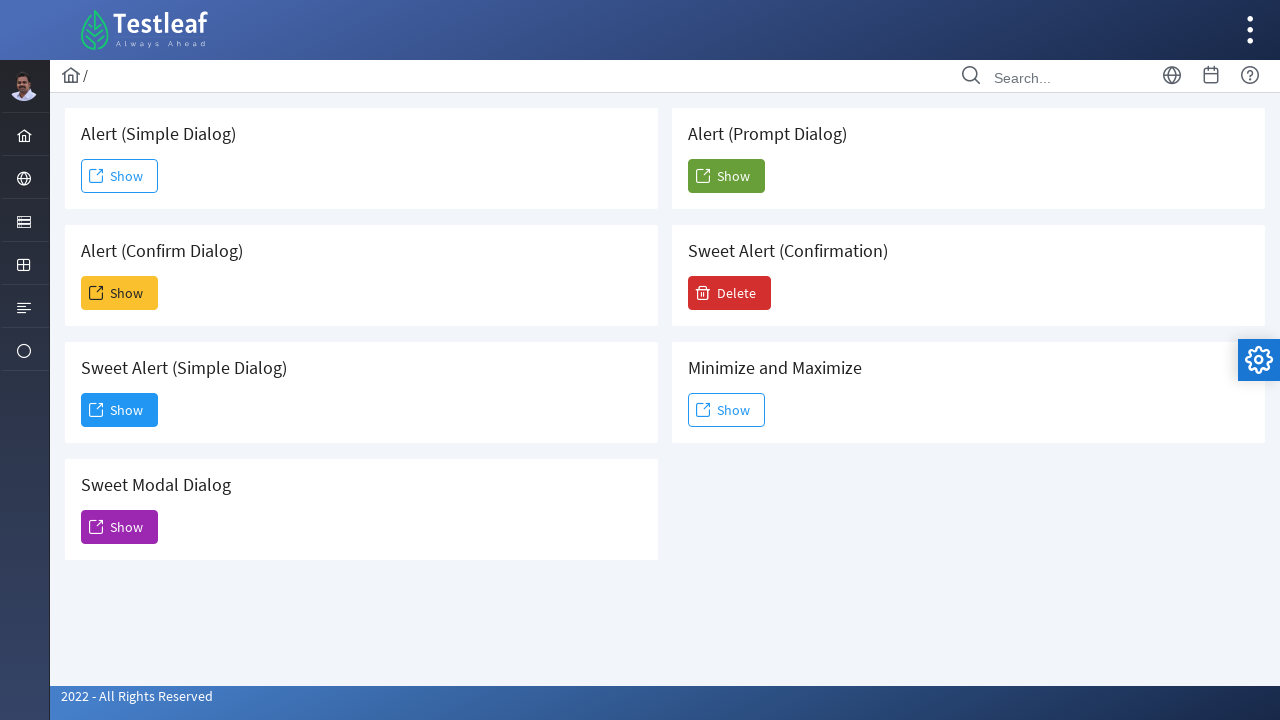

Clicked 'Show' button to trigger prompt alert at (726, 176) on xpath=(//span[text()='Show'])[5]
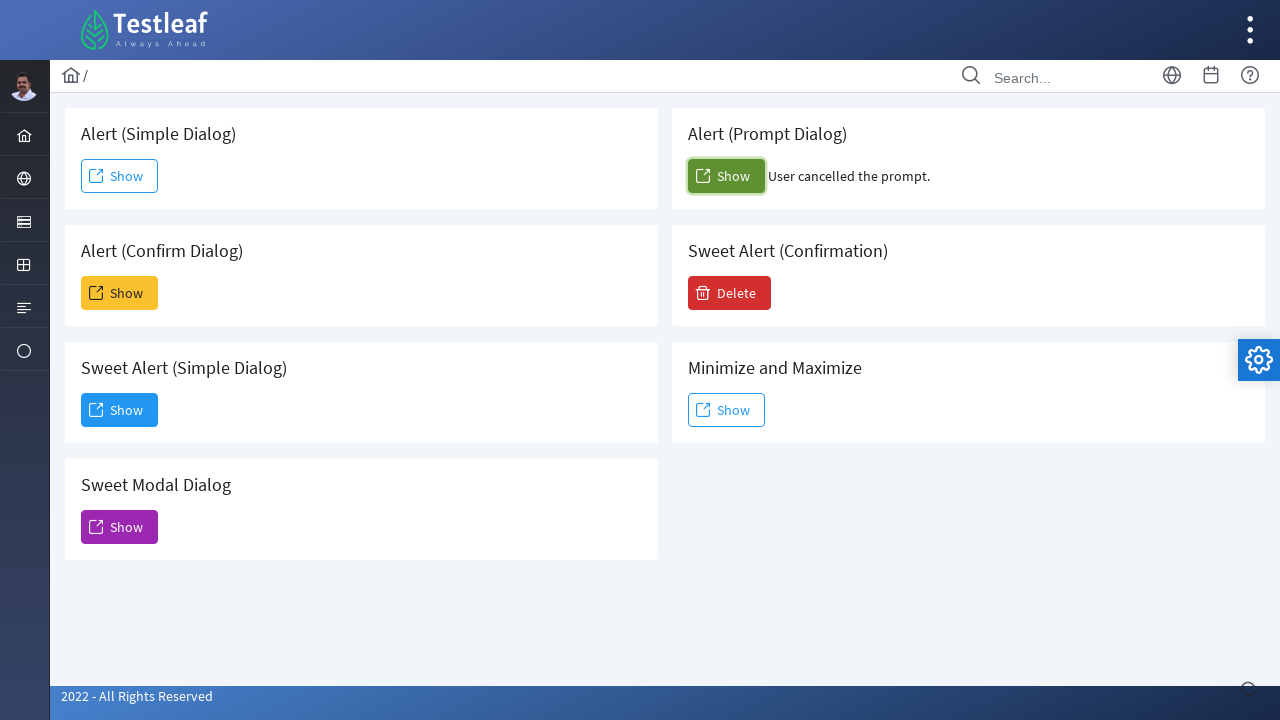

Set up dialog handler to accept prompt with text 'Josh'
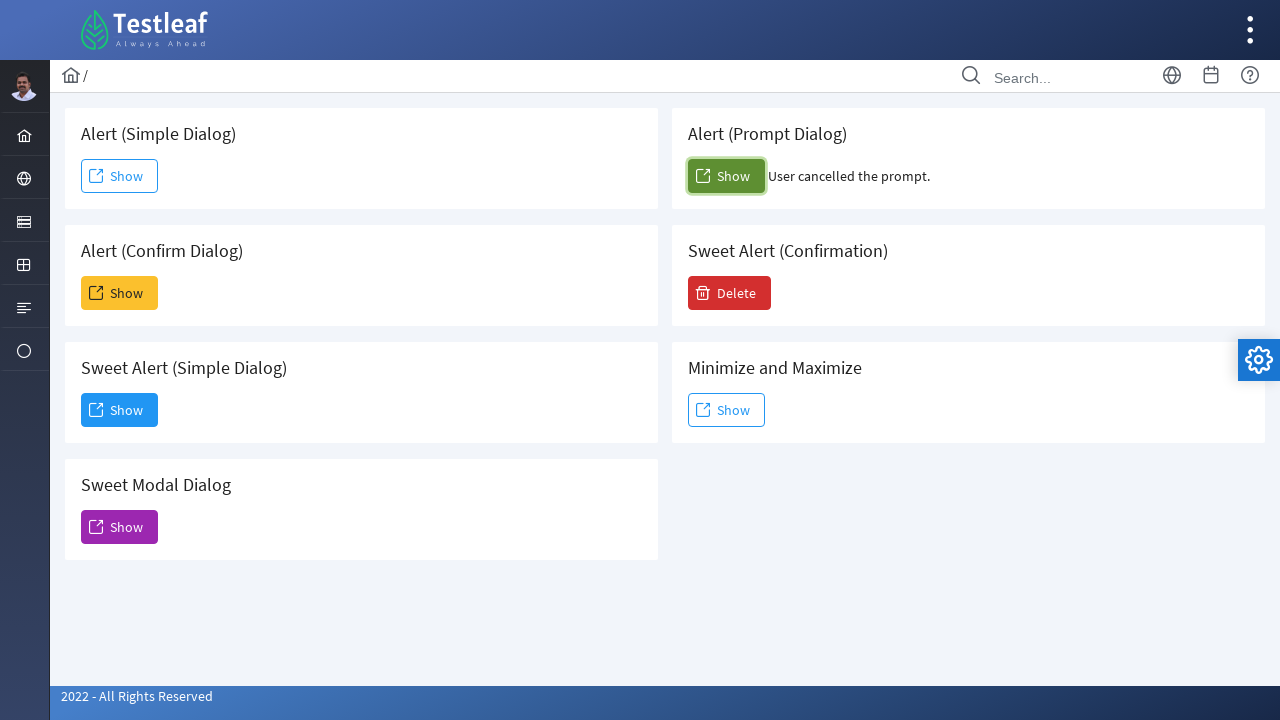

Clicked 'Show' button again to trigger prompt alert with handler active at (726, 176) on xpath=(//span[text()='Show'])[5]
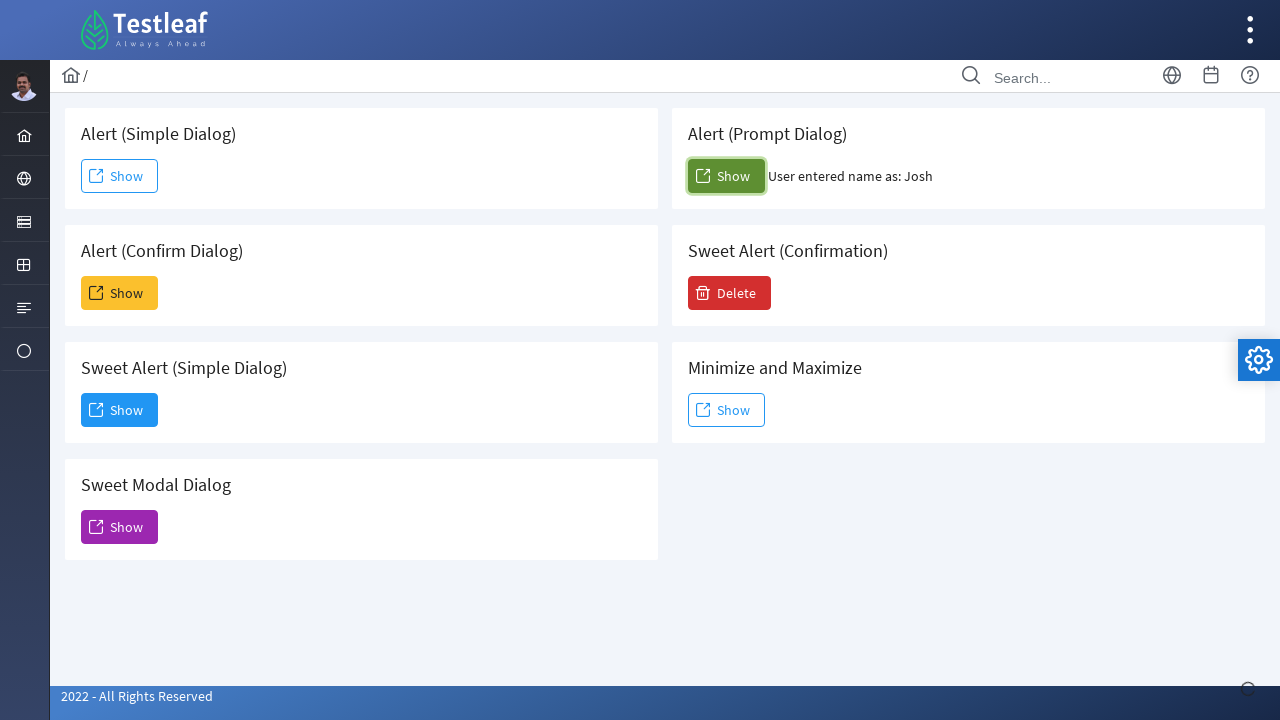

Waited for confirmation result element to appear
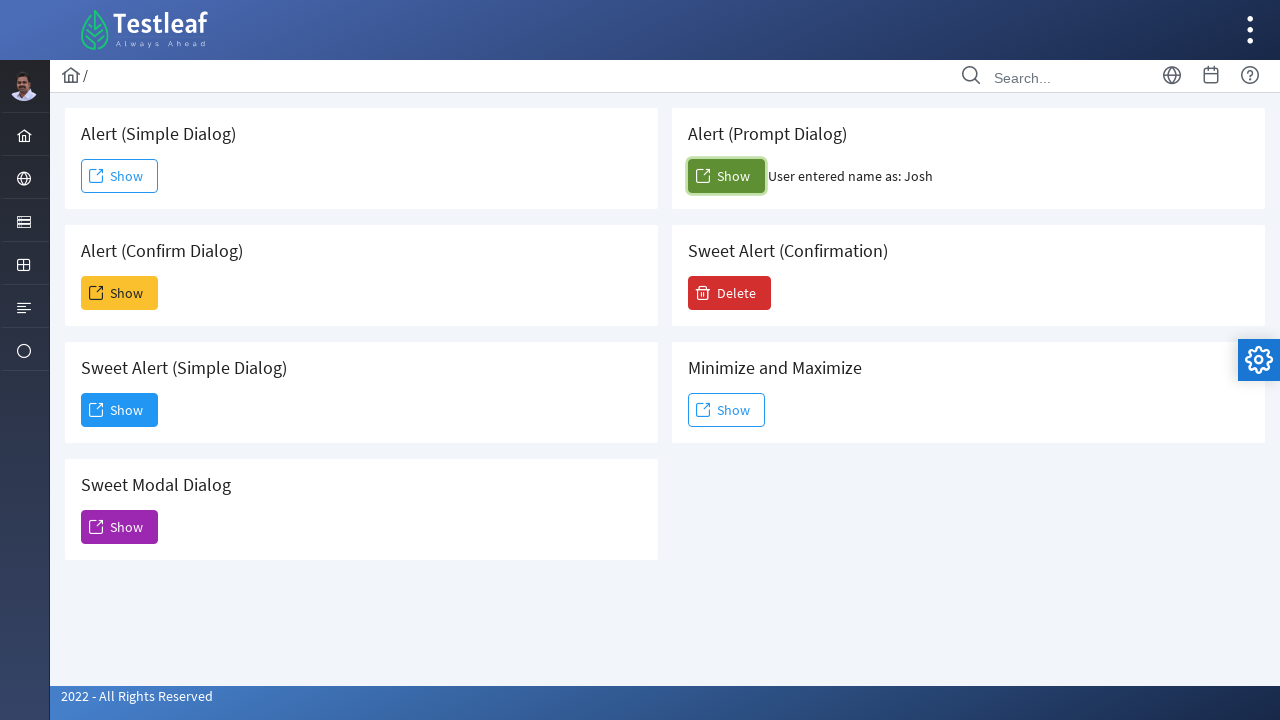

Retrieved confirmation result text: User entered name as: Josh
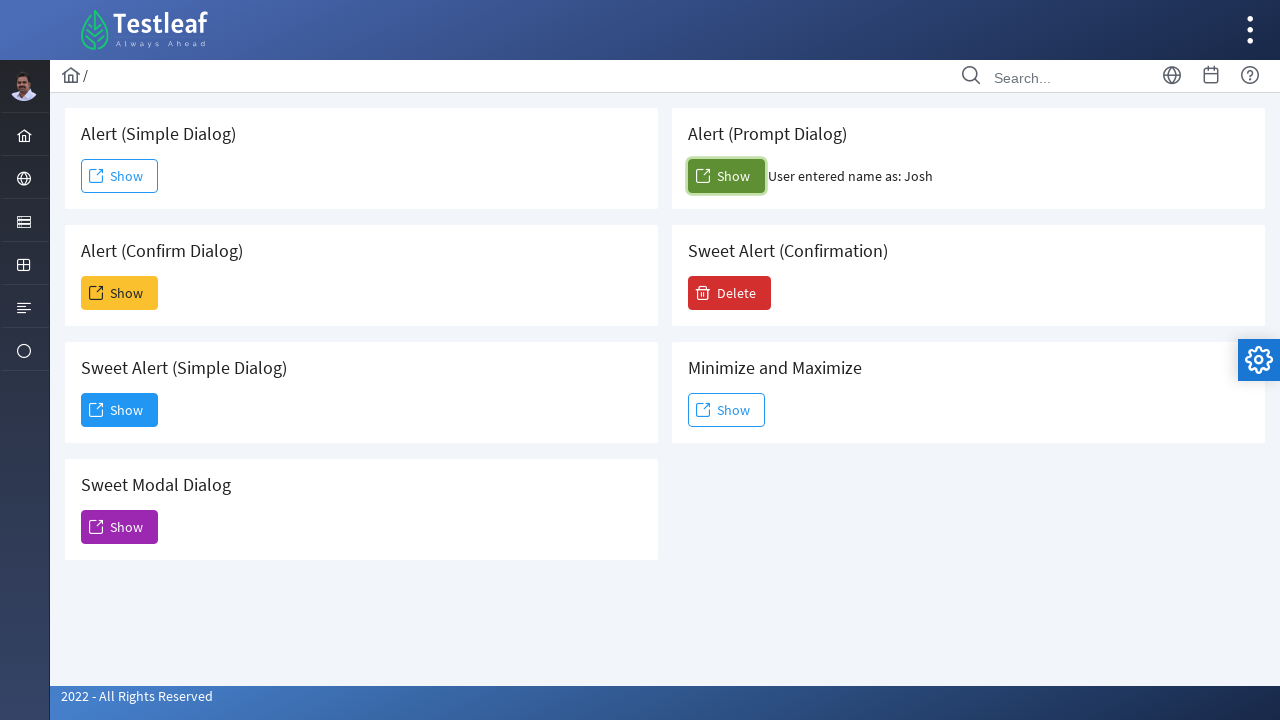

Printed confirmation result: User entered name as: Josh
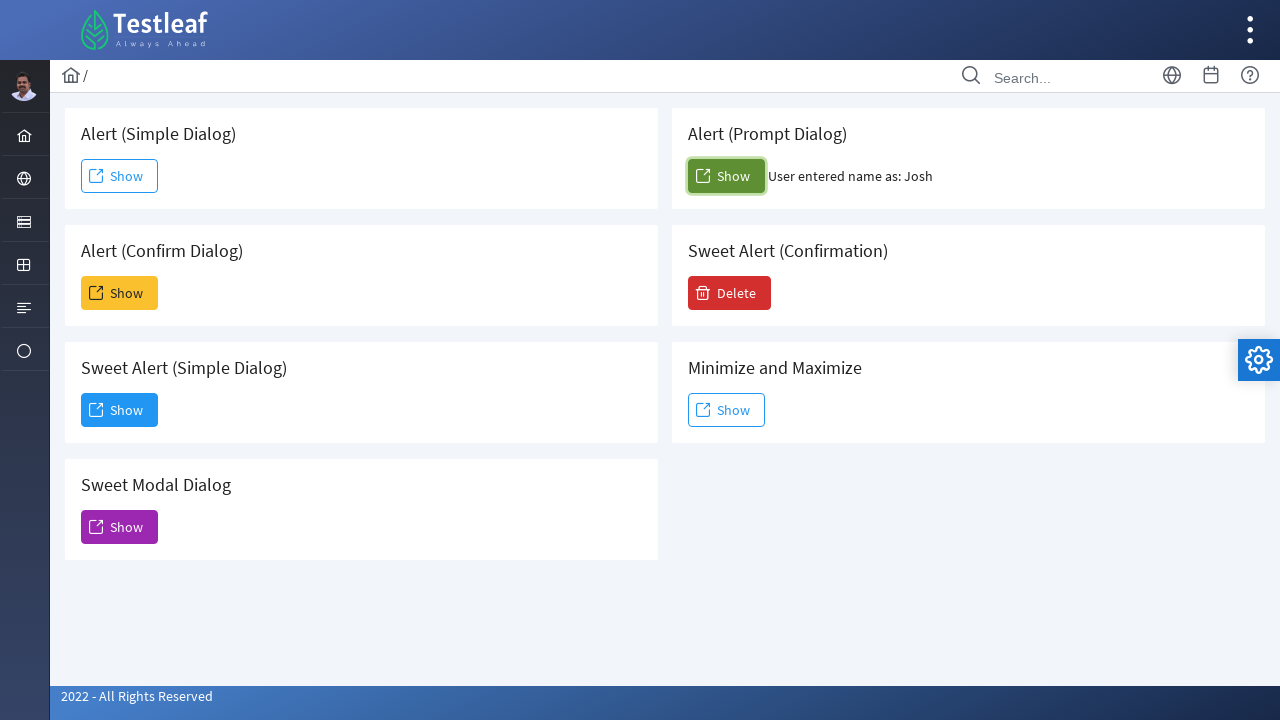

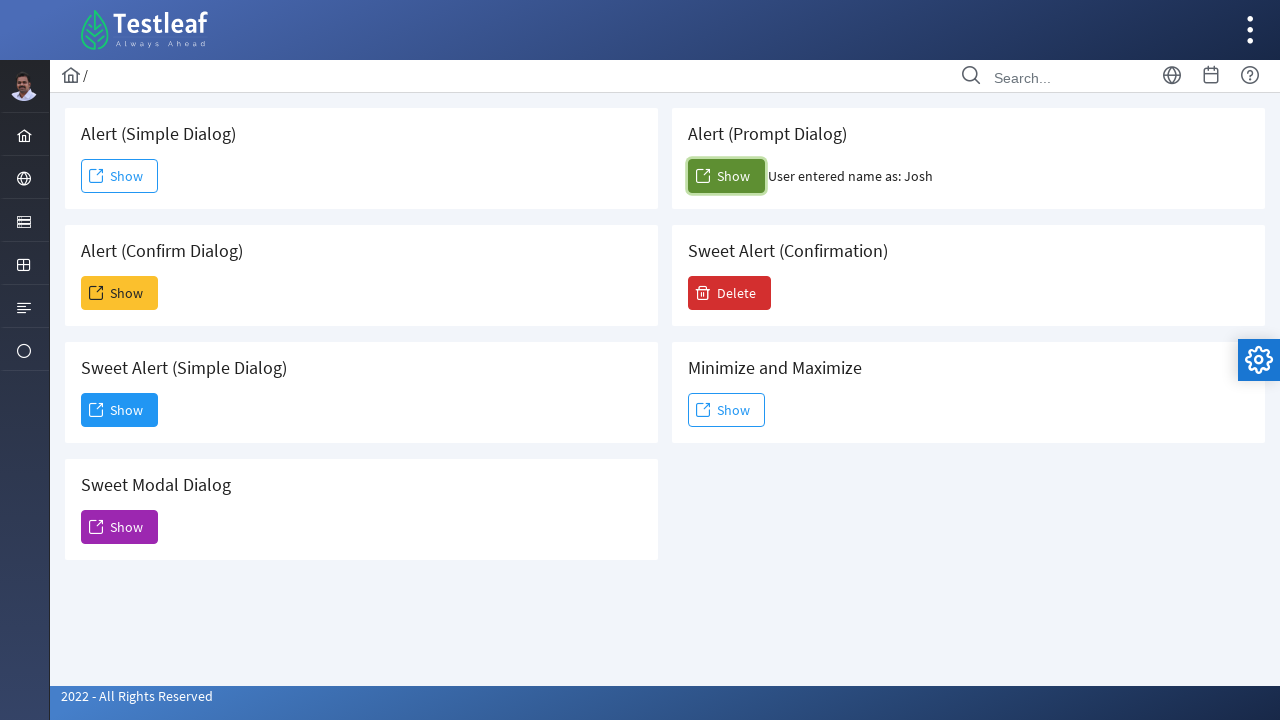